Clicks a button that populates sessionStorage and then clears all sessionStorage

Starting URL: https://example.cypress.io/commands/storage

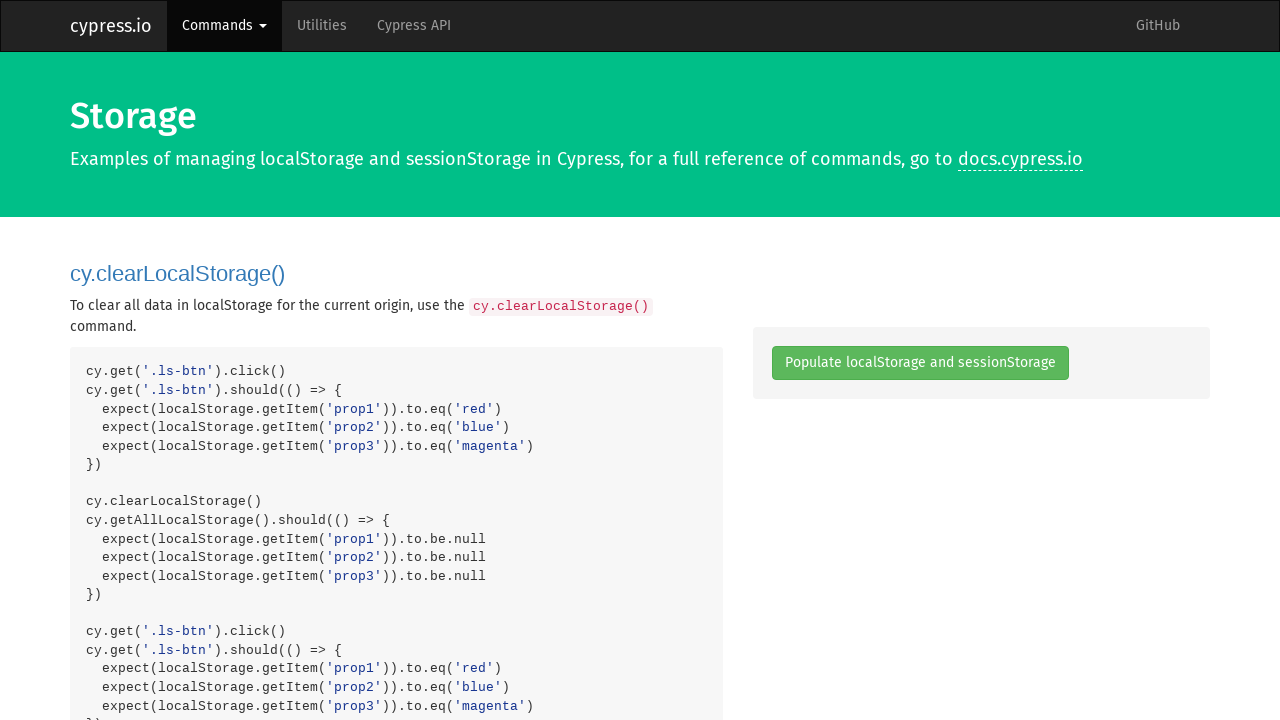

Clicked button to populate sessionStorage at (920, 363) on .ls-btn
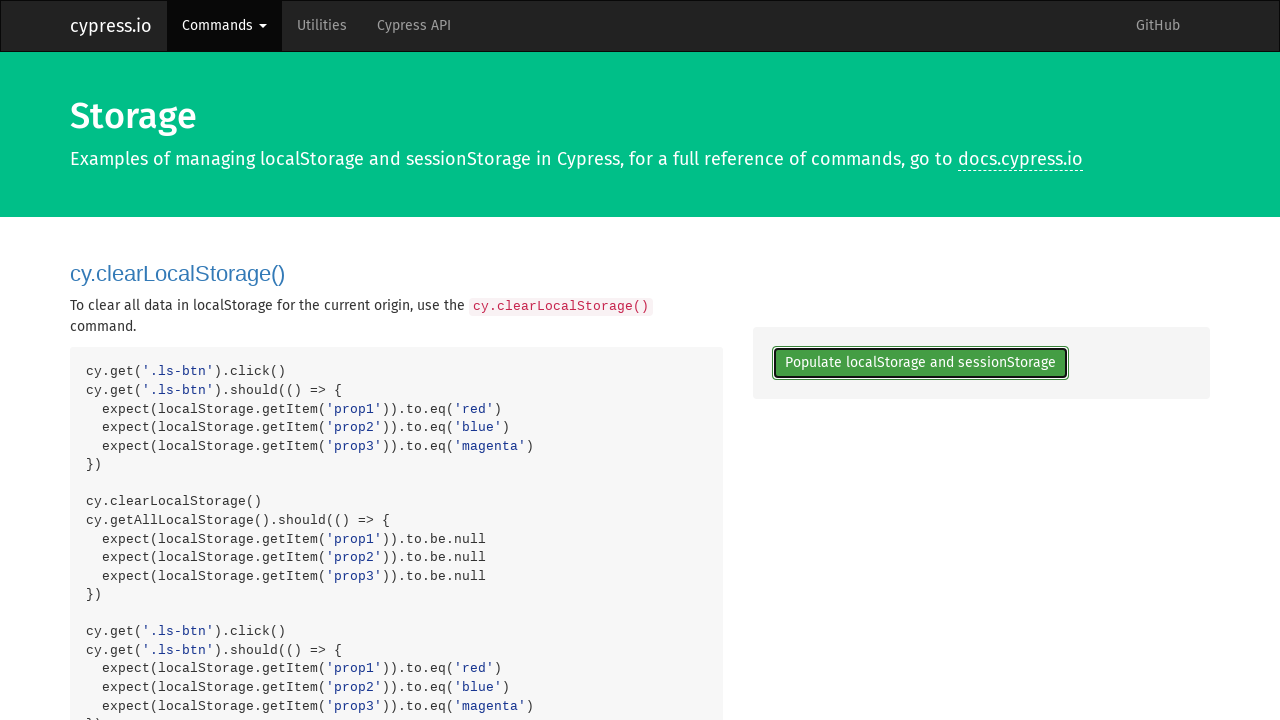

Button element is still present after interaction
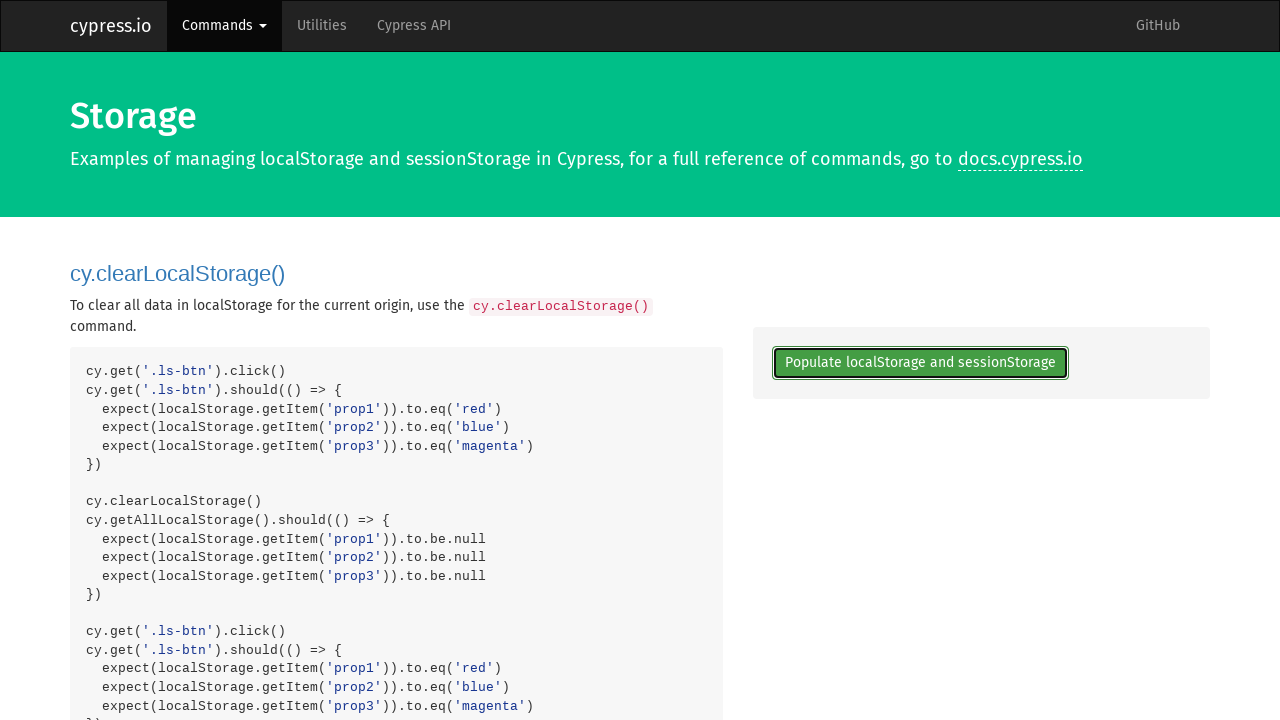

Cleared all sessionStorage data using JavaScript
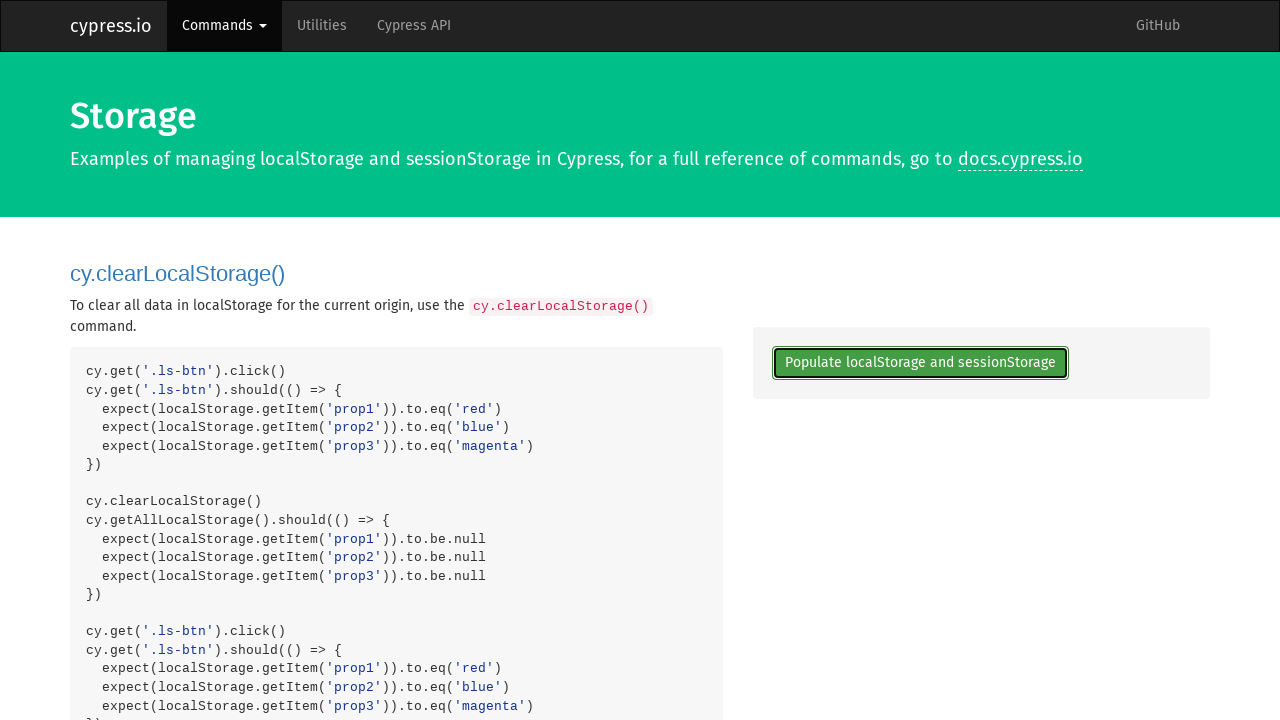

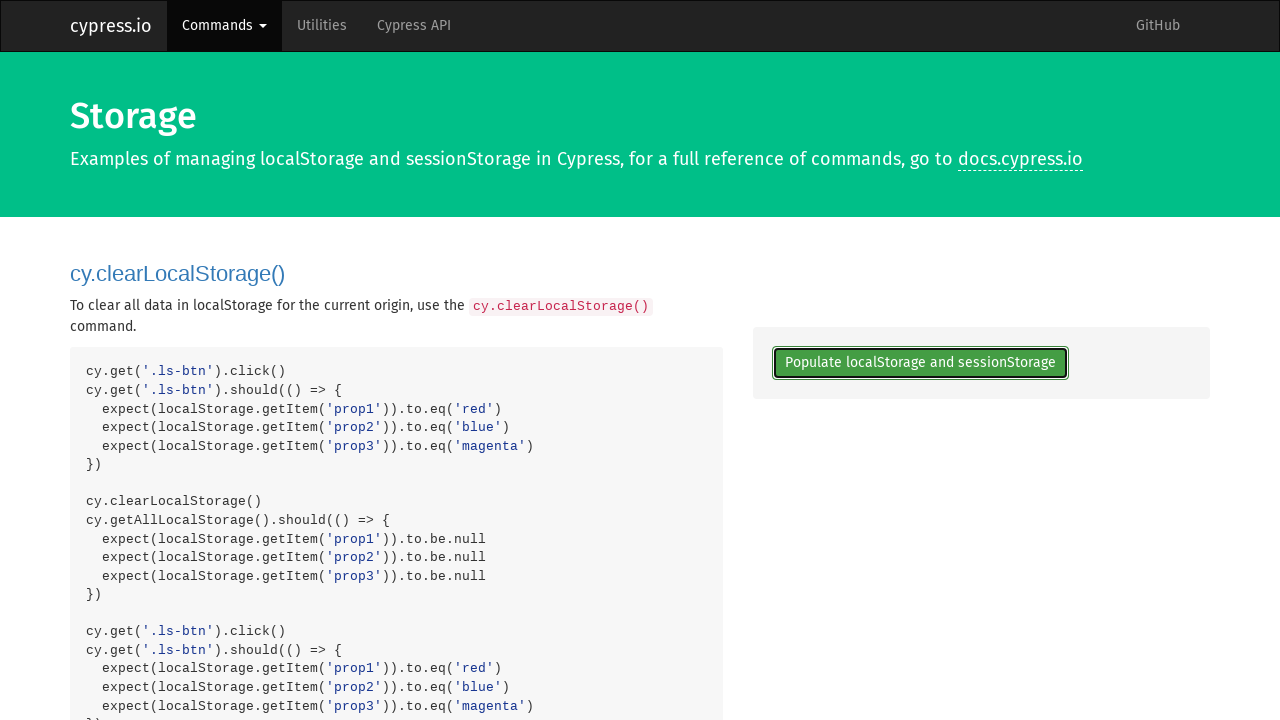